Tests the GreenKart shopping cart flow by adding a product to cart, proceeding to checkout, selecting country, and completing the order

Starting URL: https://rahulshettyacademy.com/seleniumPractise/#/

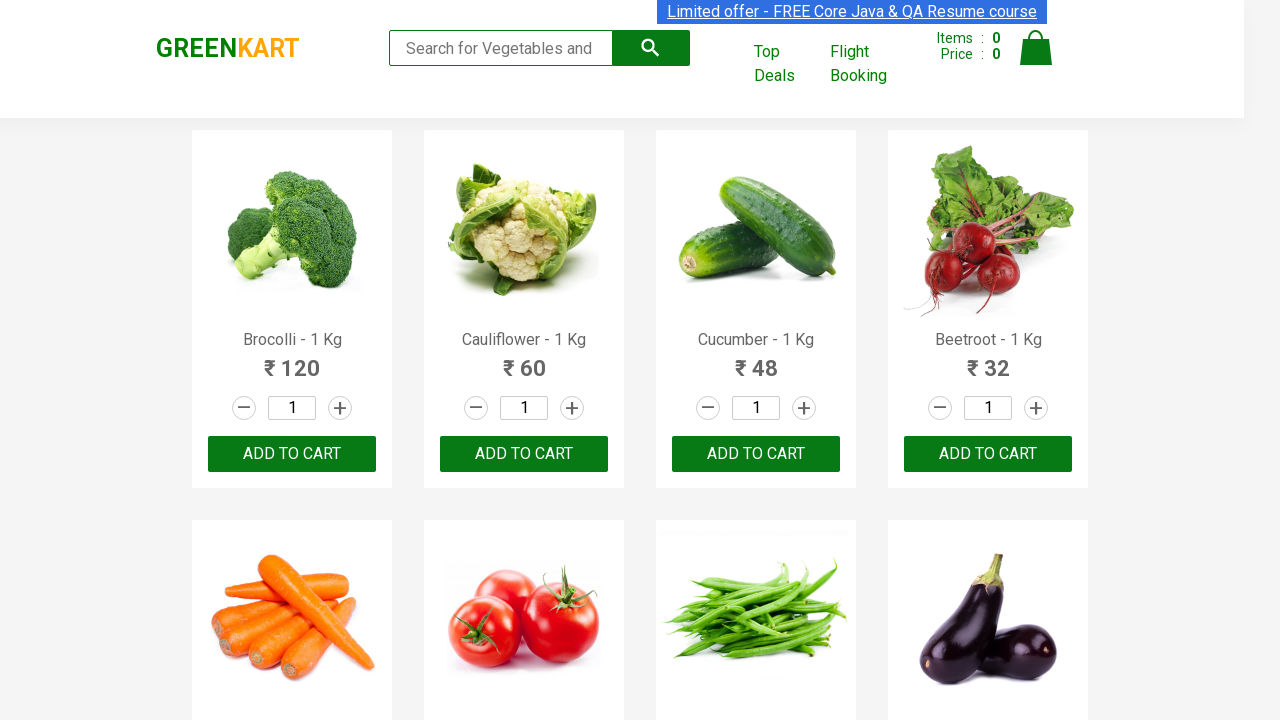

Clicked add to cart button for first product at (292, 454) on xpath=//div[@class='products']//div[1]//div[3]//button[1]
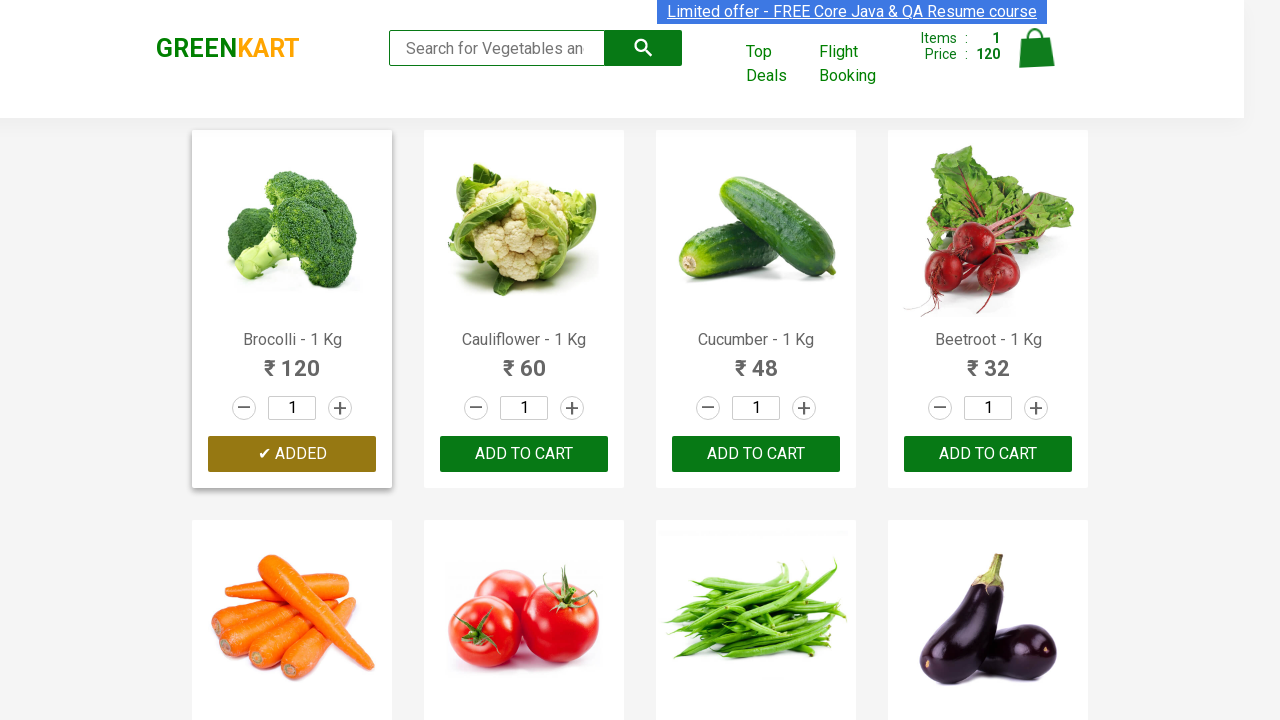

Clicked cart icon to view cart at (1036, 48) on xpath=//img[@alt='Cart']
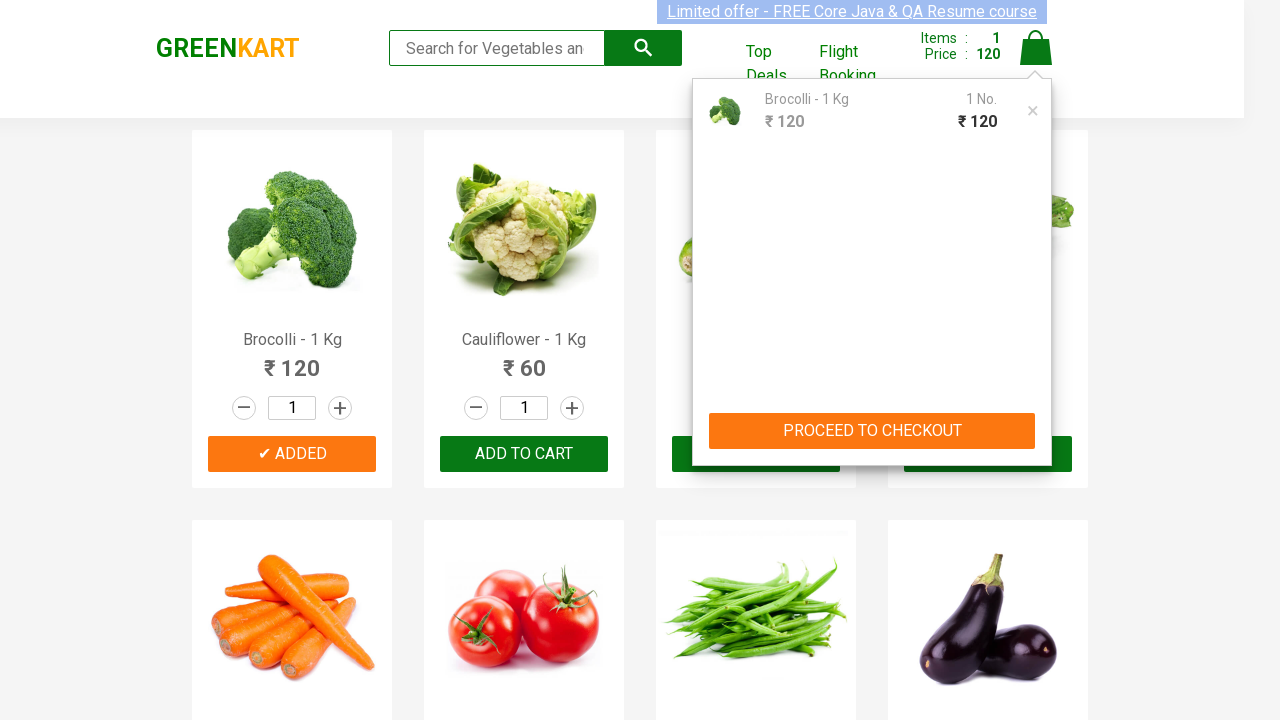

Clicked proceed to checkout button at (872, 431) on xpath=//button[normalize-space()='PROCEED TO CHECKOUT']
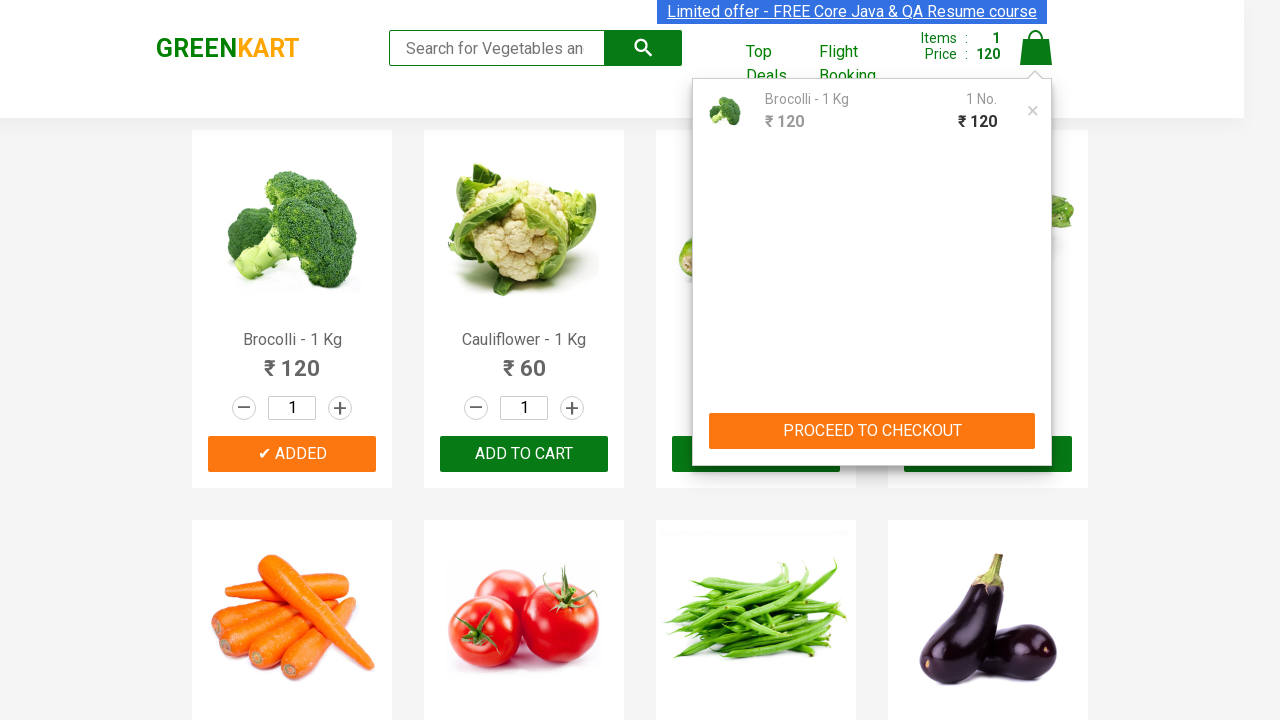

Clicked place order button at (1036, 420) on xpath=//button[normalize-space()='Place Order']
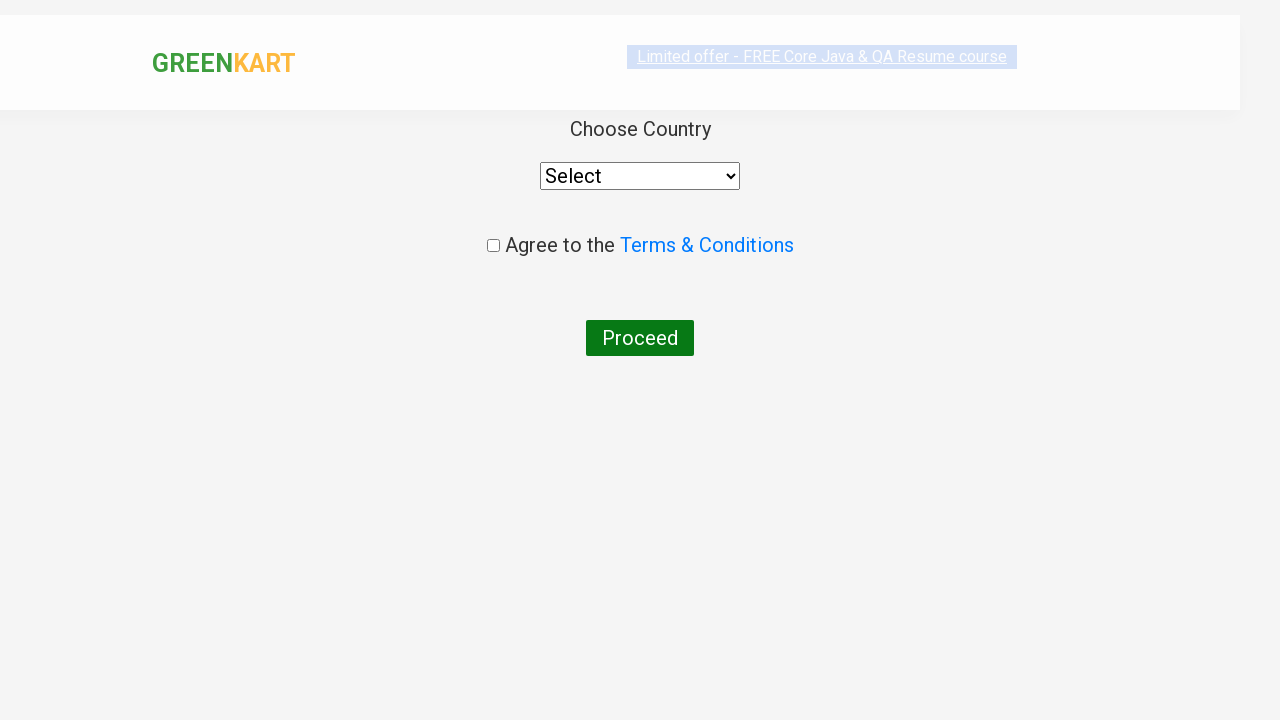

Selected India from country dropdown on //div[@class='wrapperTwo']//div//select
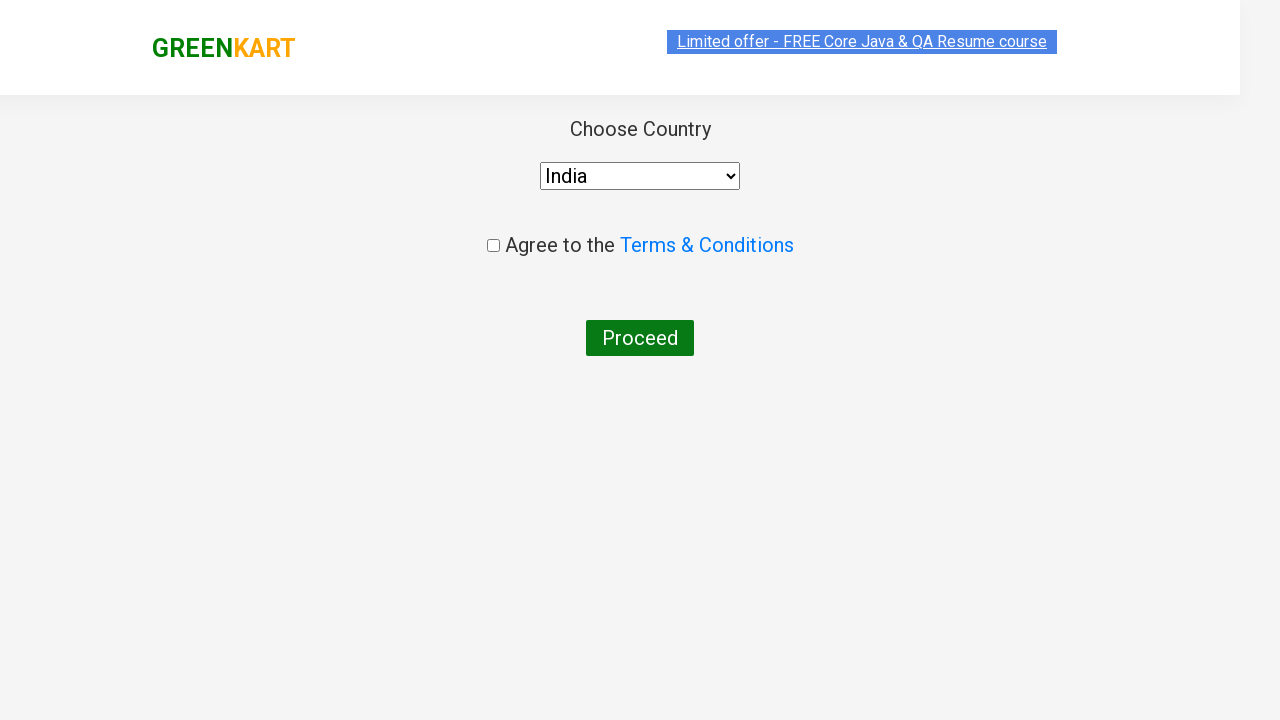

Checked terms and conditions checkbox at (493, 246) on xpath=//input[@type='checkbox']
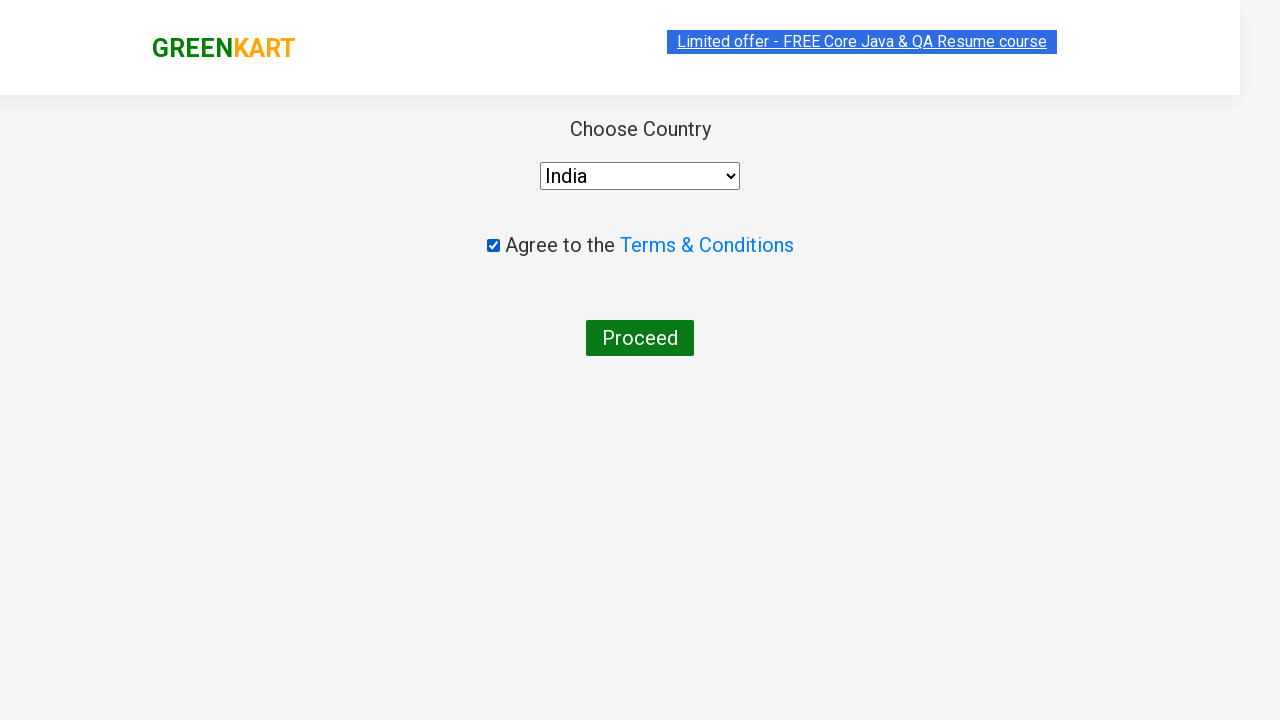

Clicked proceed button to complete order at (640, 338) on xpath=//button[normalize-space()='Proceed']
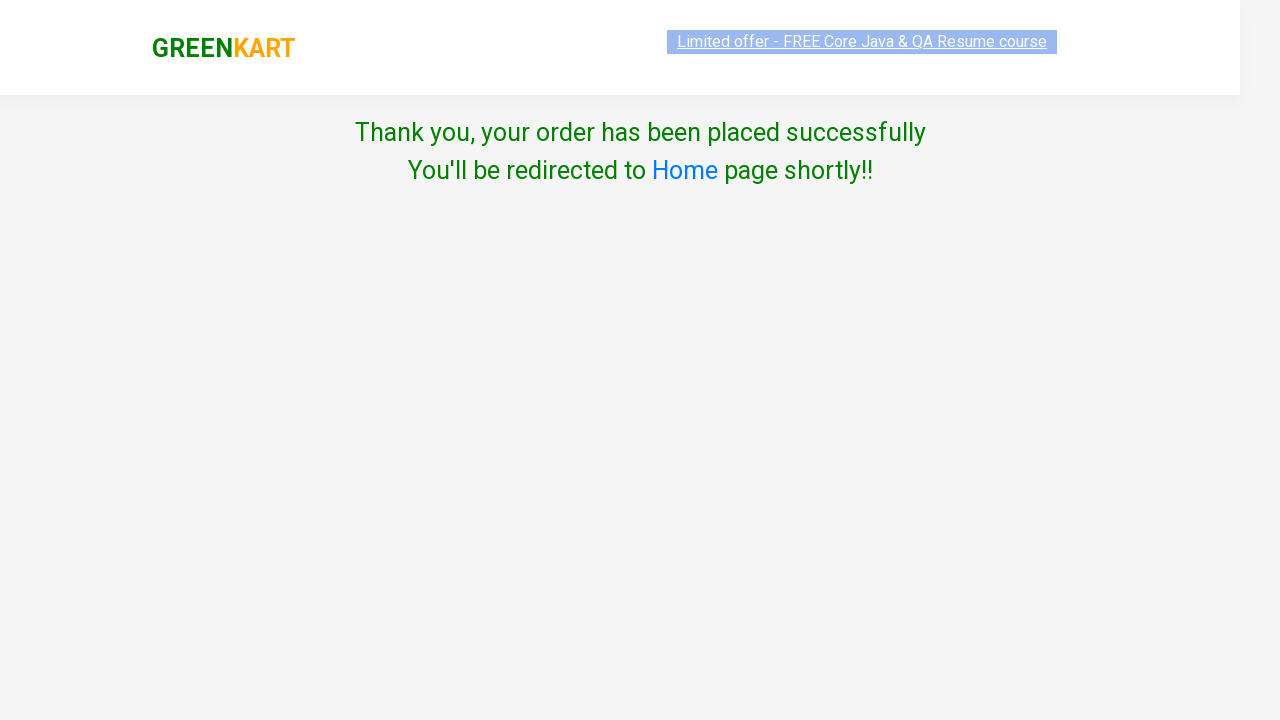

Order success message appeared - order placed successfully
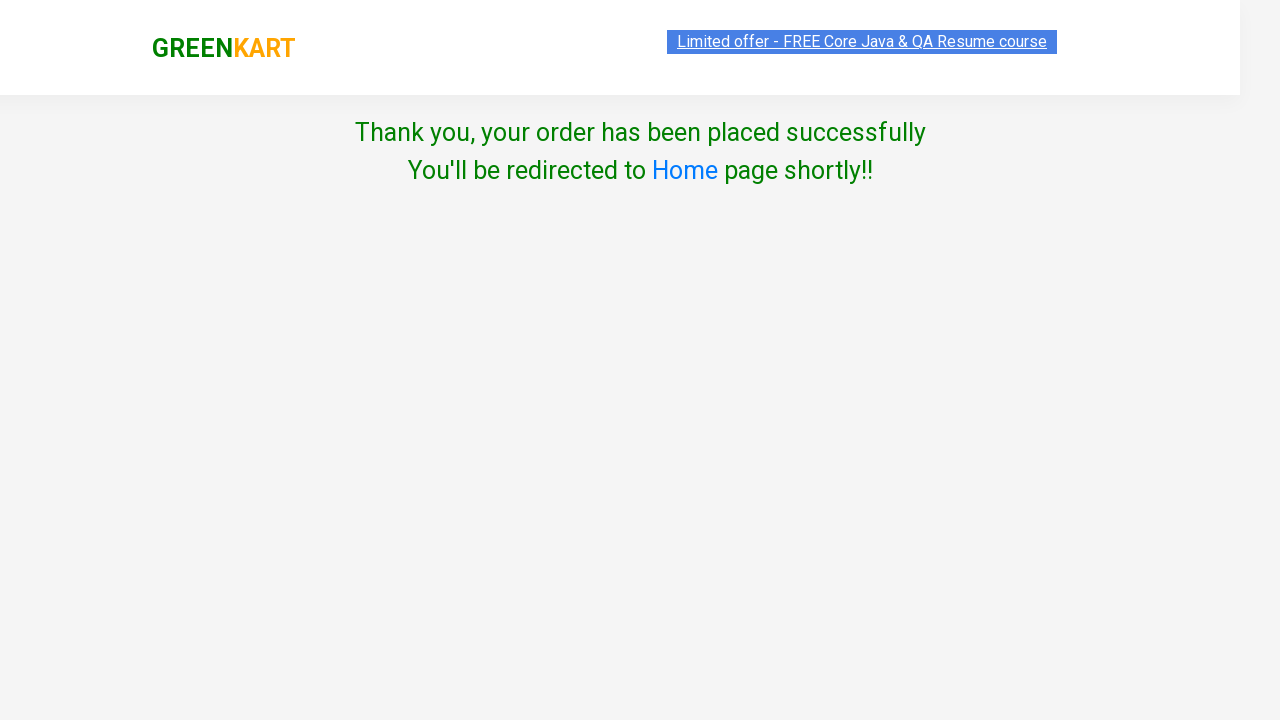

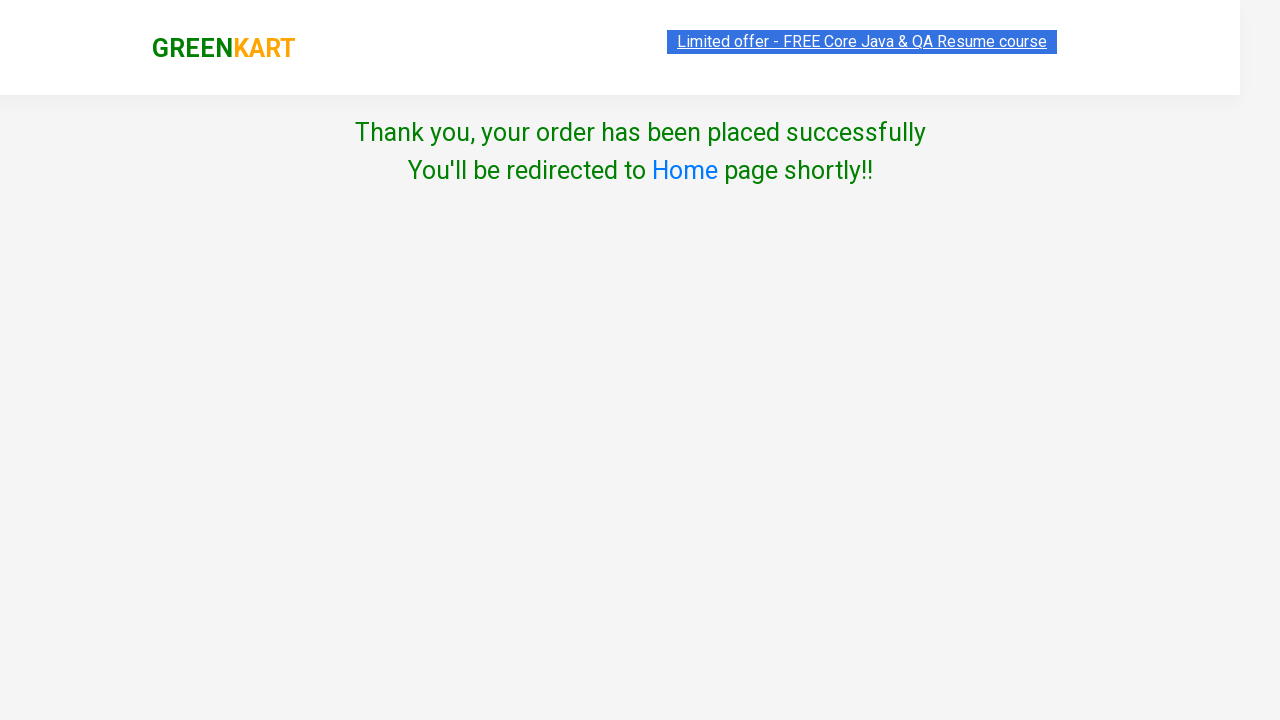